Tests that the header tag element is displayed on the Wildberries homepage

Starting URL: https://www.wildberries.by/

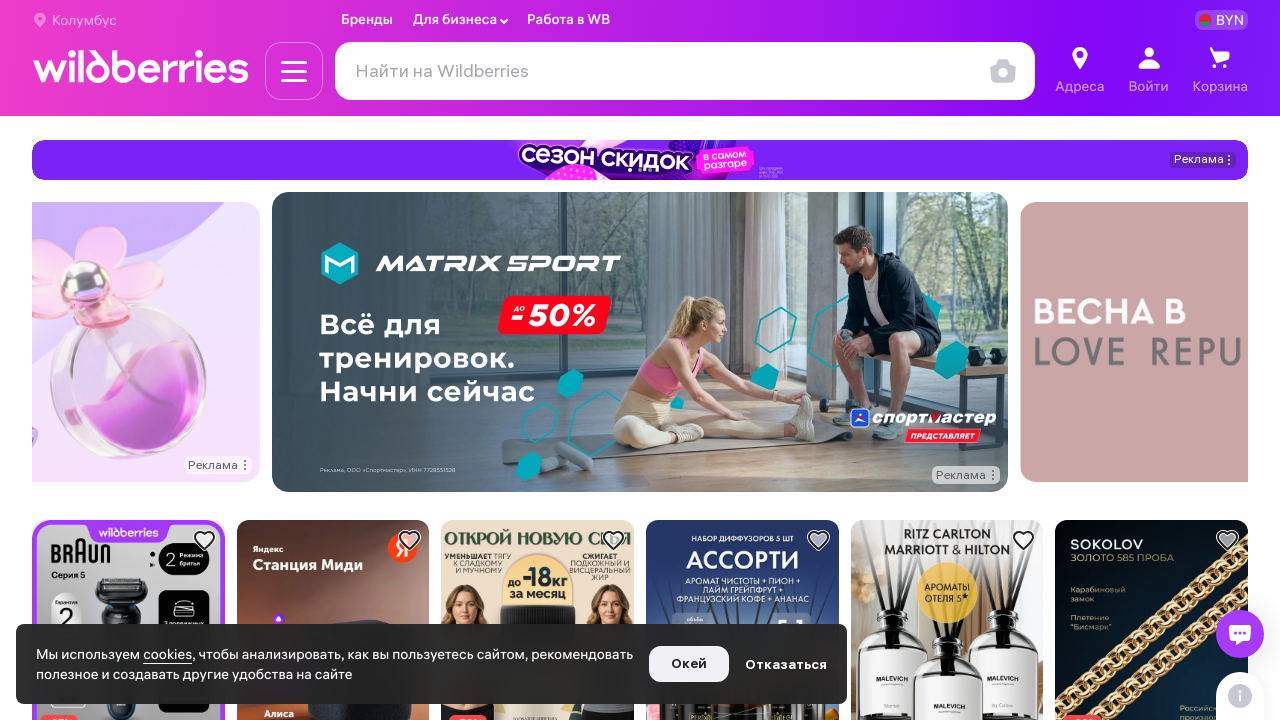

Navigated to Wildberries homepage
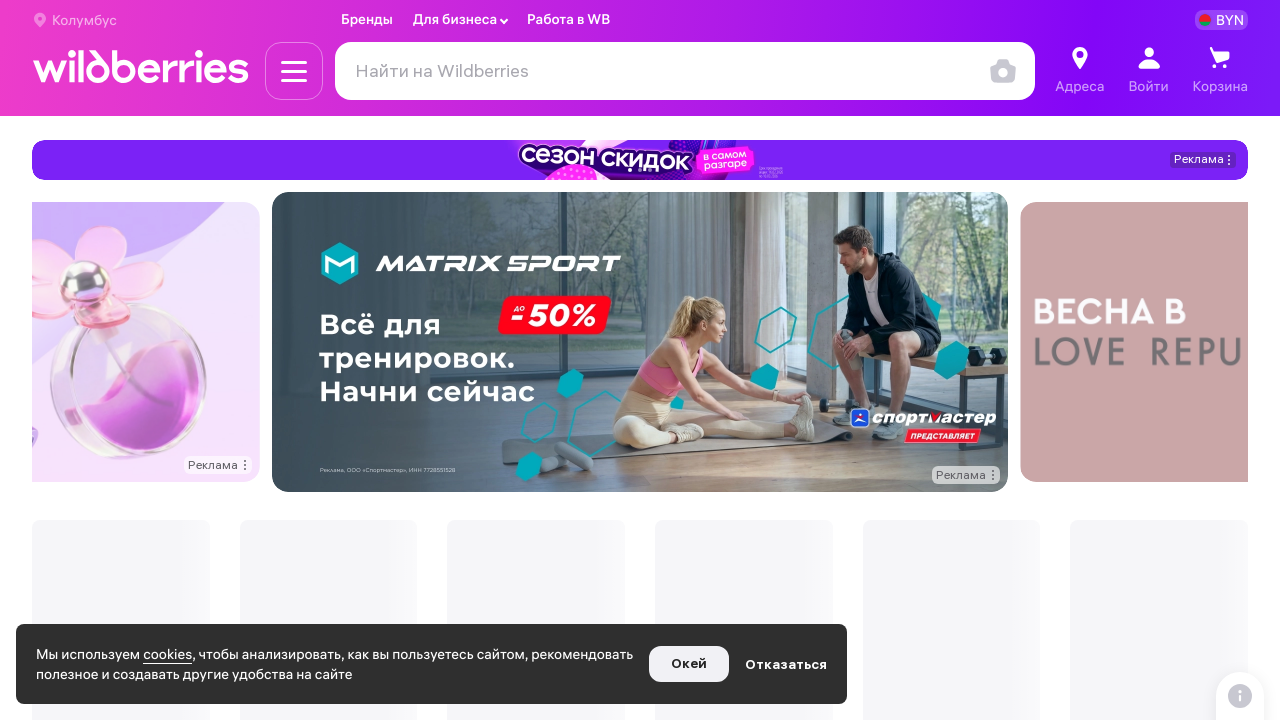

Verified header tag element is visible on the page
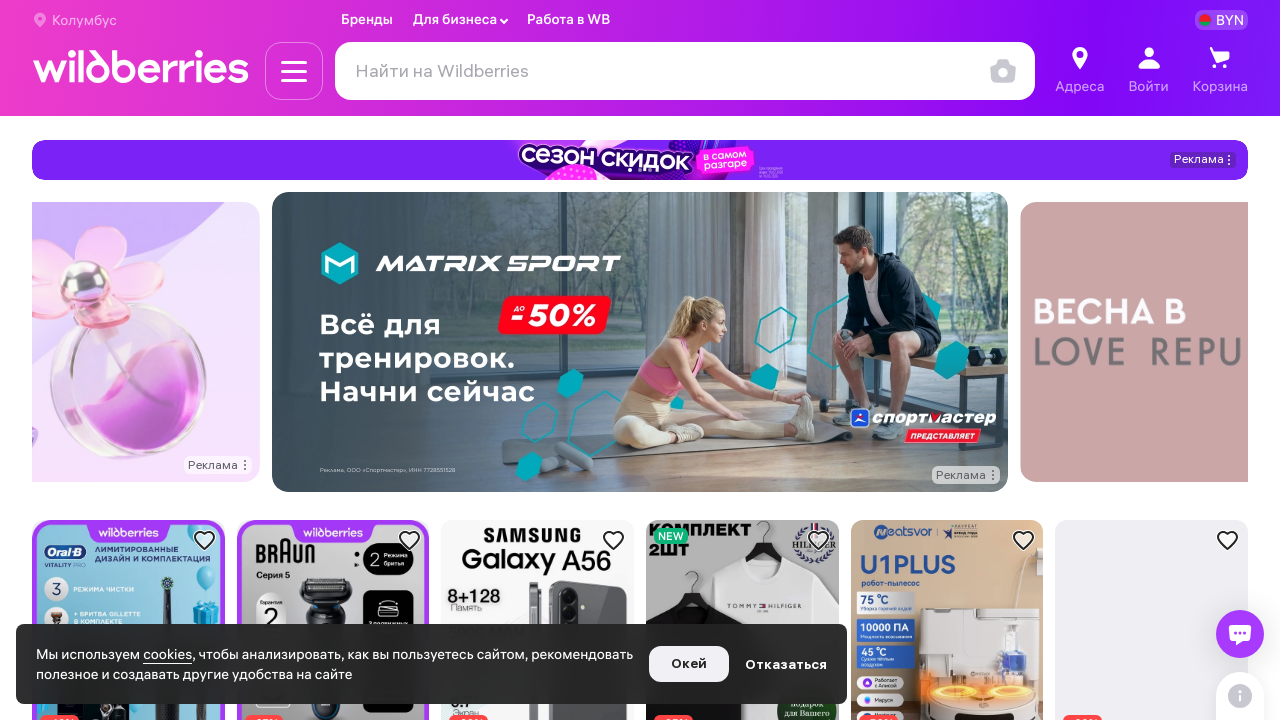

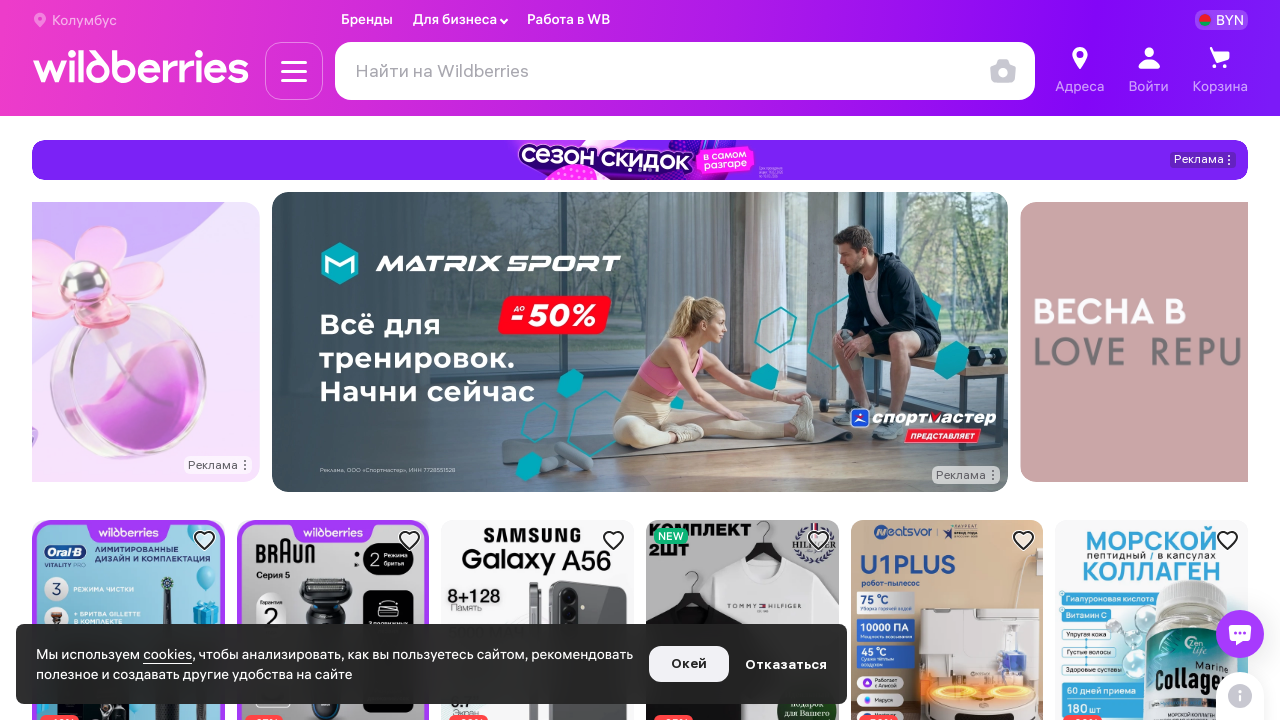